Tests hover functionality on a navigation menu, clicks on a Portfolio link which opens in a new window, then verifies the presence of a specific element on the new page

Starting URL: https://popageorgianvictor.github.io/PRESENTATION-SITE/

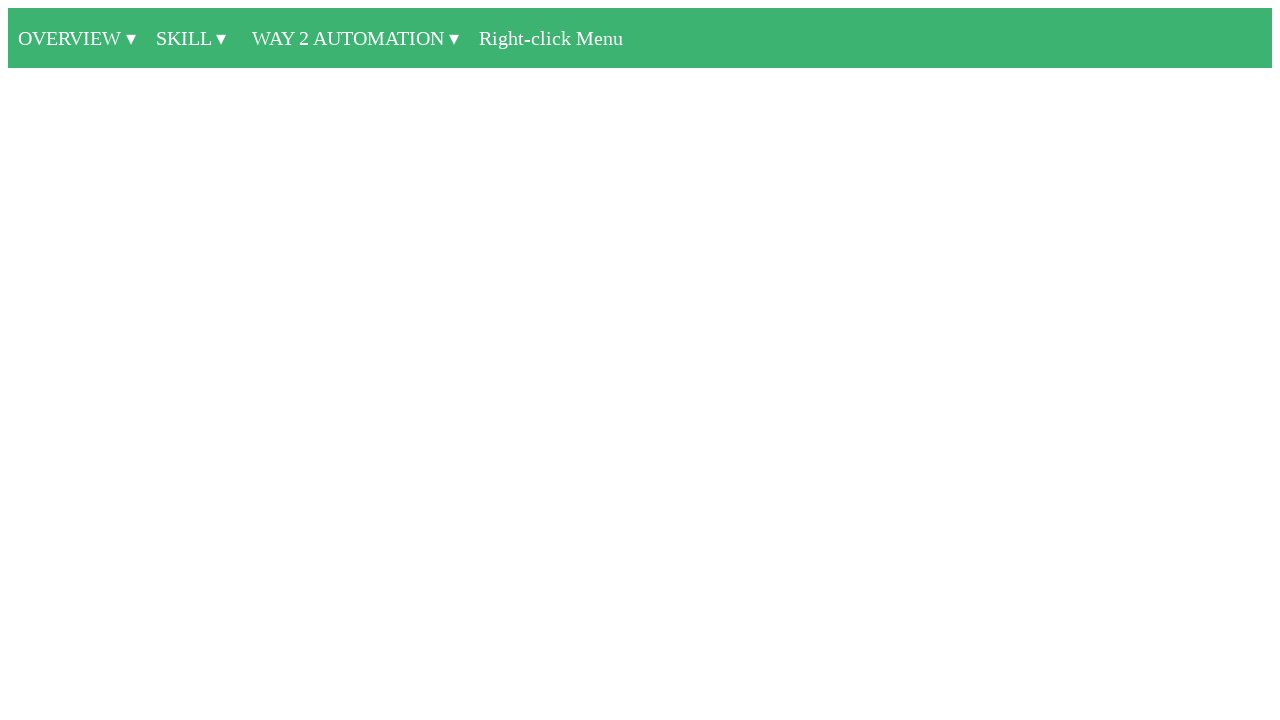

Hovered over the first menu element in #container at (77, 38) on #container a >> nth=0
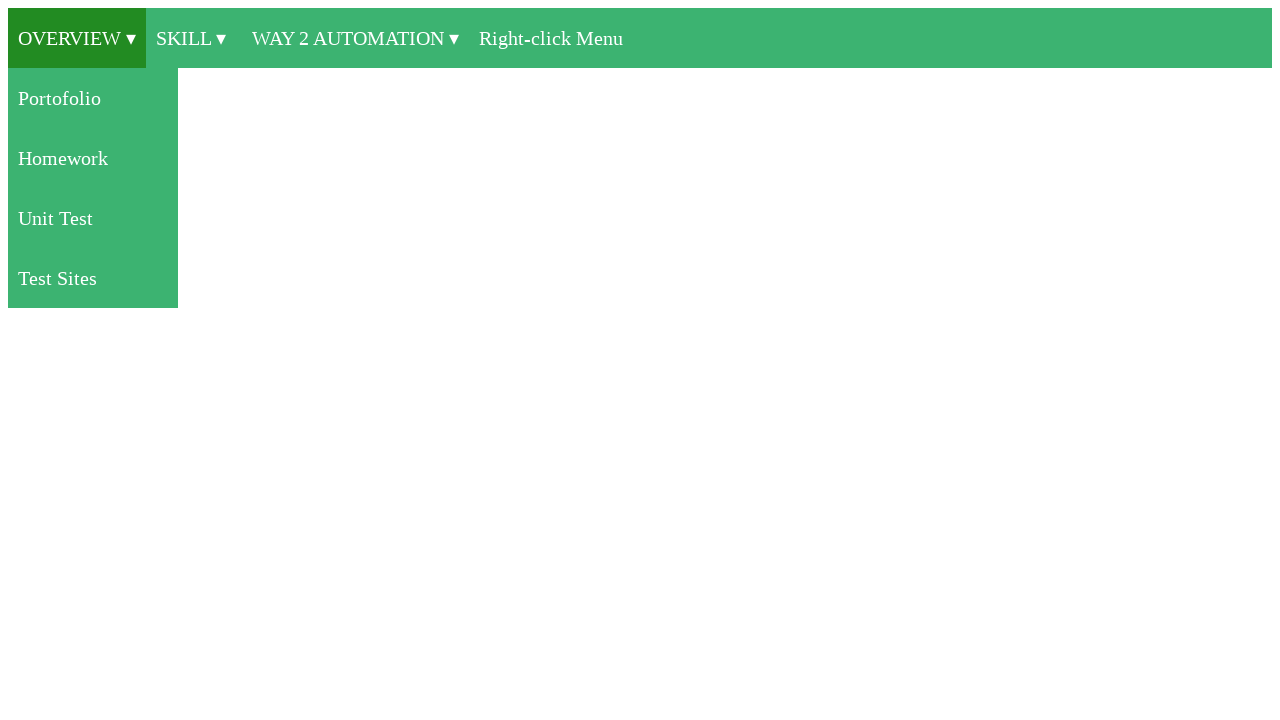

Clicked on the Portfolio link at (93, 98) on a:has-text('Portofolio')
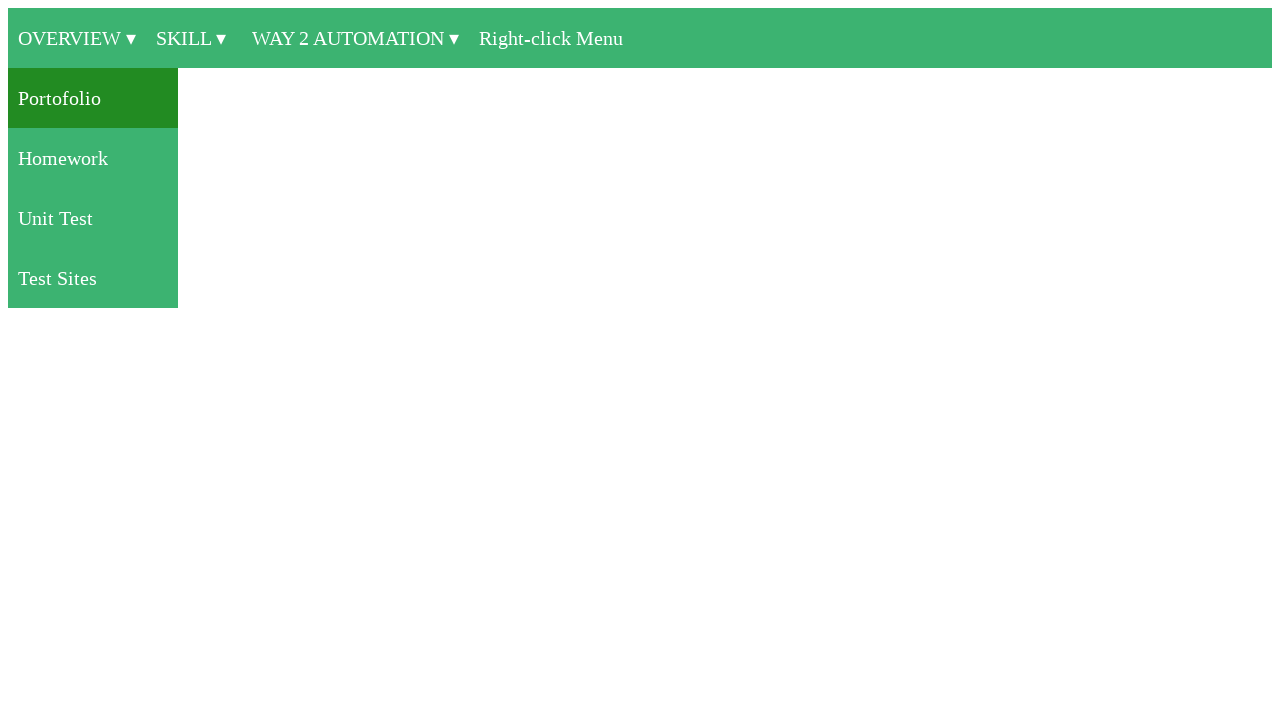

Clicked Portfolio link again to open new window at (93, 98) on a:has-text('Portofolio')
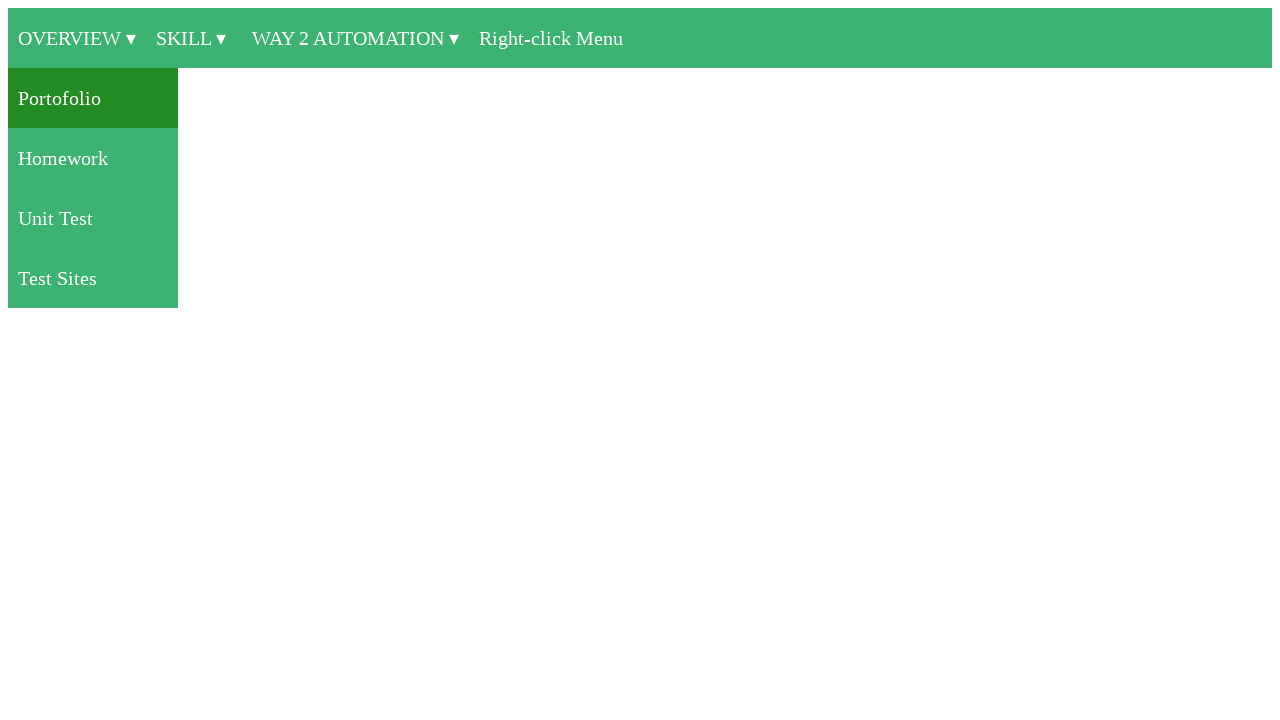

New window opened and loaded
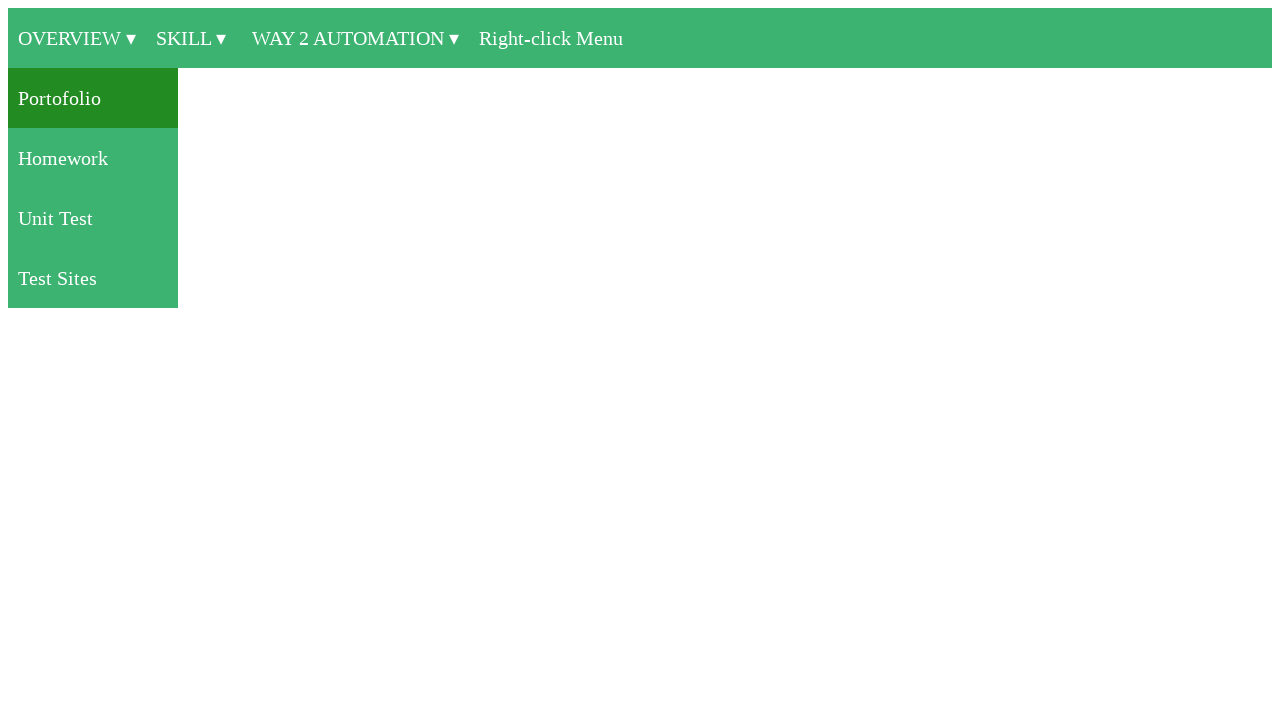

Retrieved new window title: GitHub - PopaGeorgianVictor/PORTOFOLIO: small steps are the best way to tackle big goals
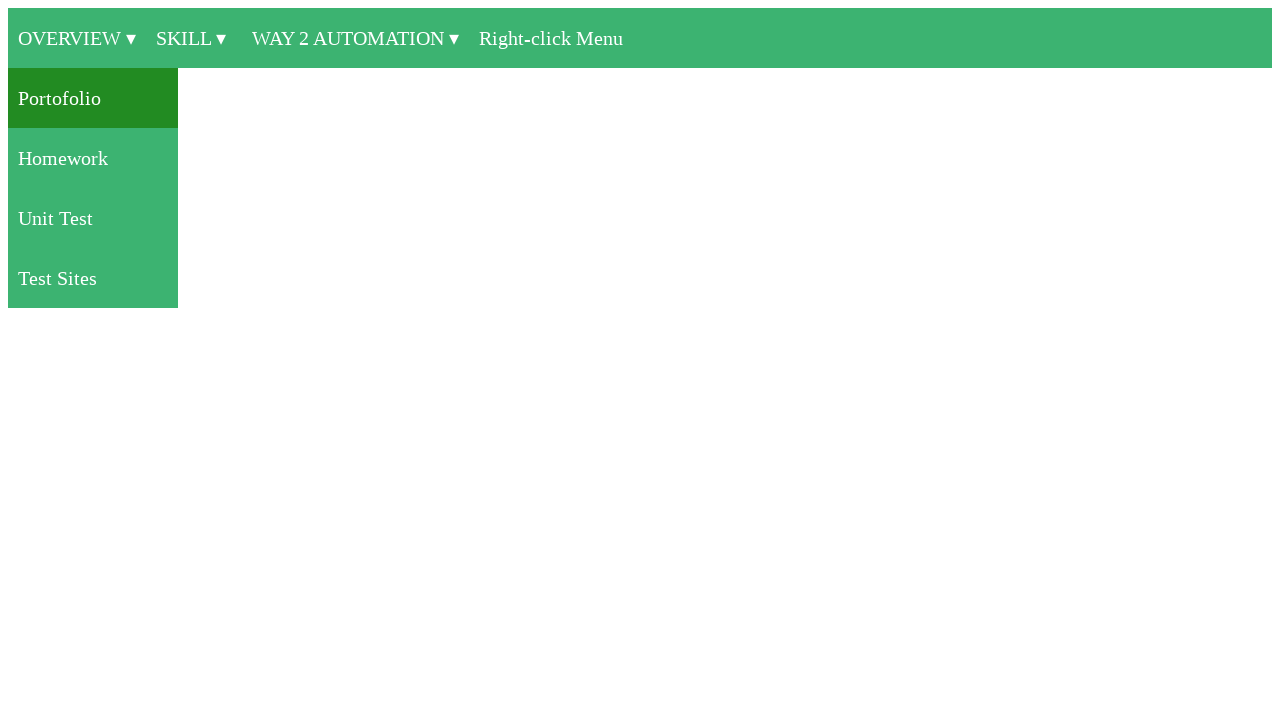

Verified that PORTOFOLIO element exists on the new page
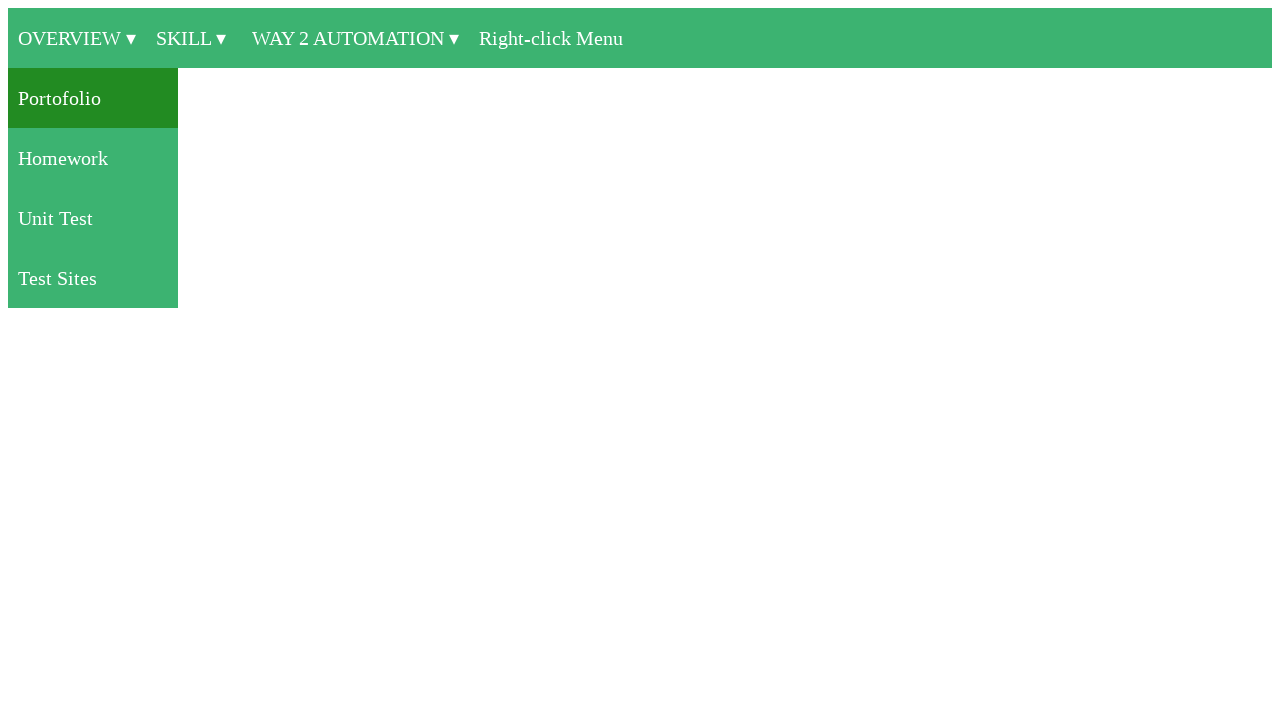

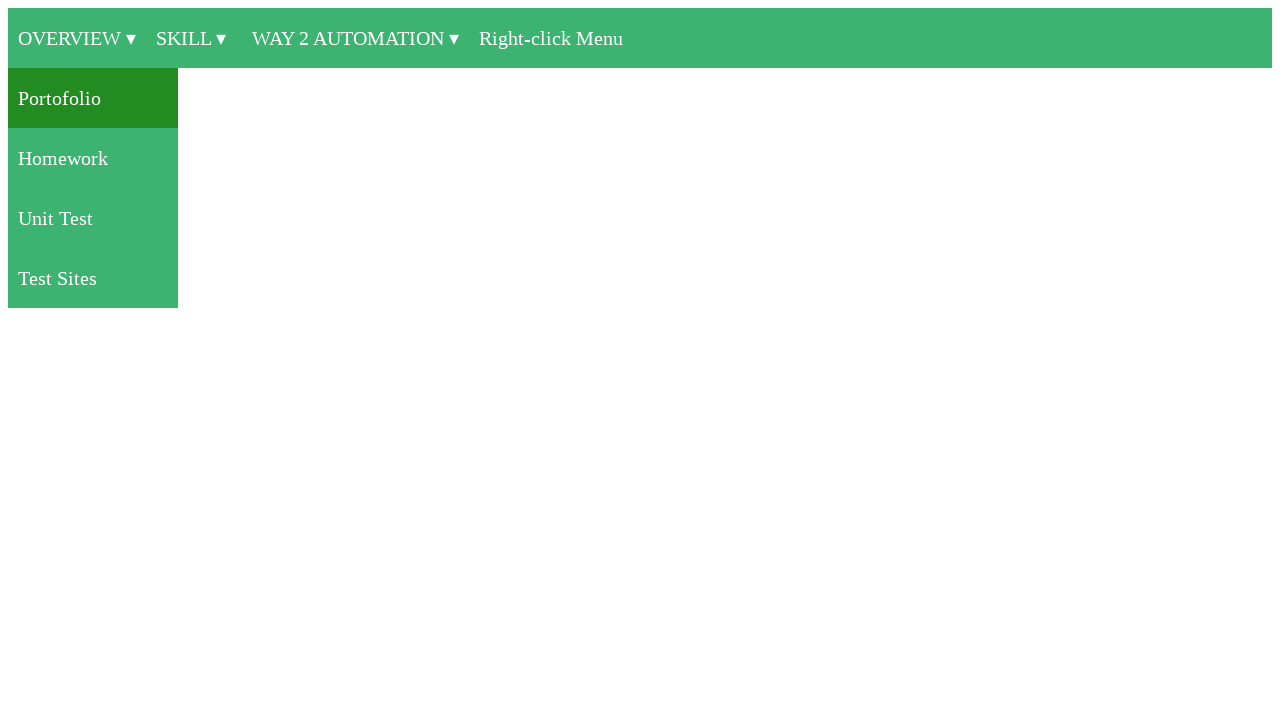